Tests text box form functionality by navigating to the form section, filling out name, email, address, and password fields, then submitting the form

Starting URL: https://www.tutorialspoint.com/selenium/practice/dynamic-prop.php

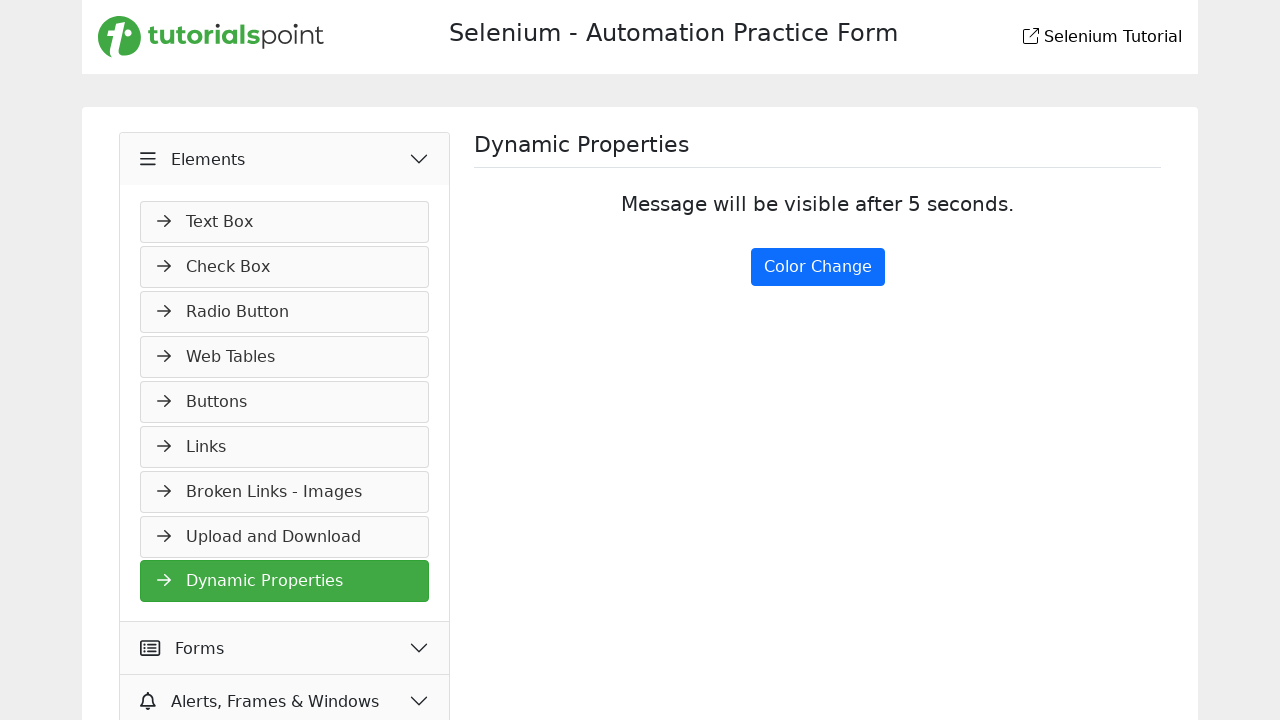

Clicked first accordion item to expand at (285, 377) on xpath=//*[@class='accordion-item'][1]
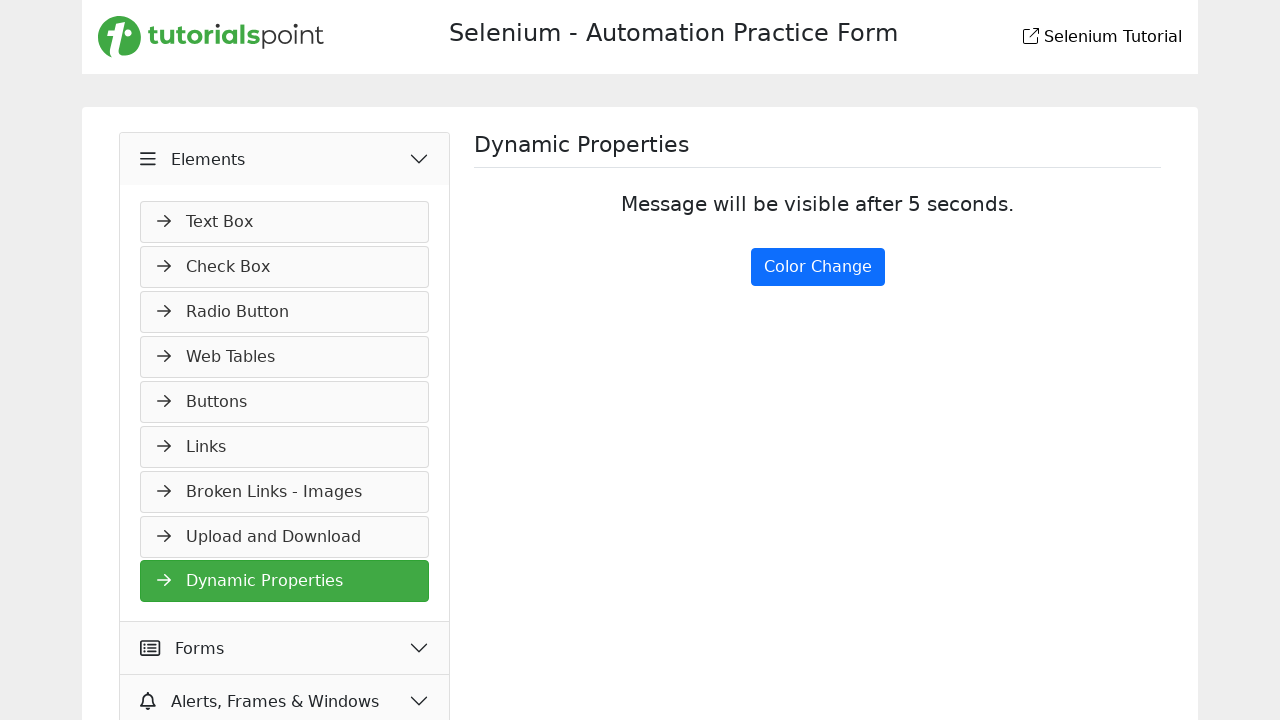

Waited for first navigation menu item to load
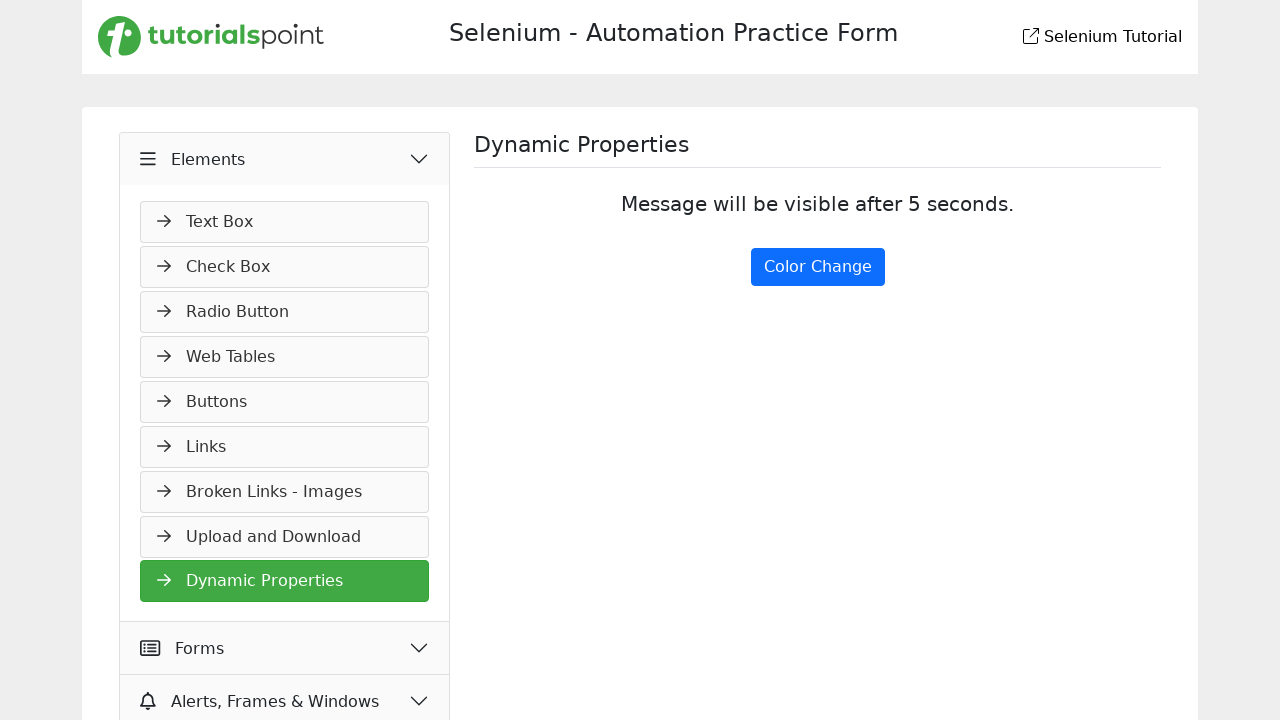

Clicked first navigation menu item at (285, 222) on xpath=//*[@id='navMenus']/li[1]
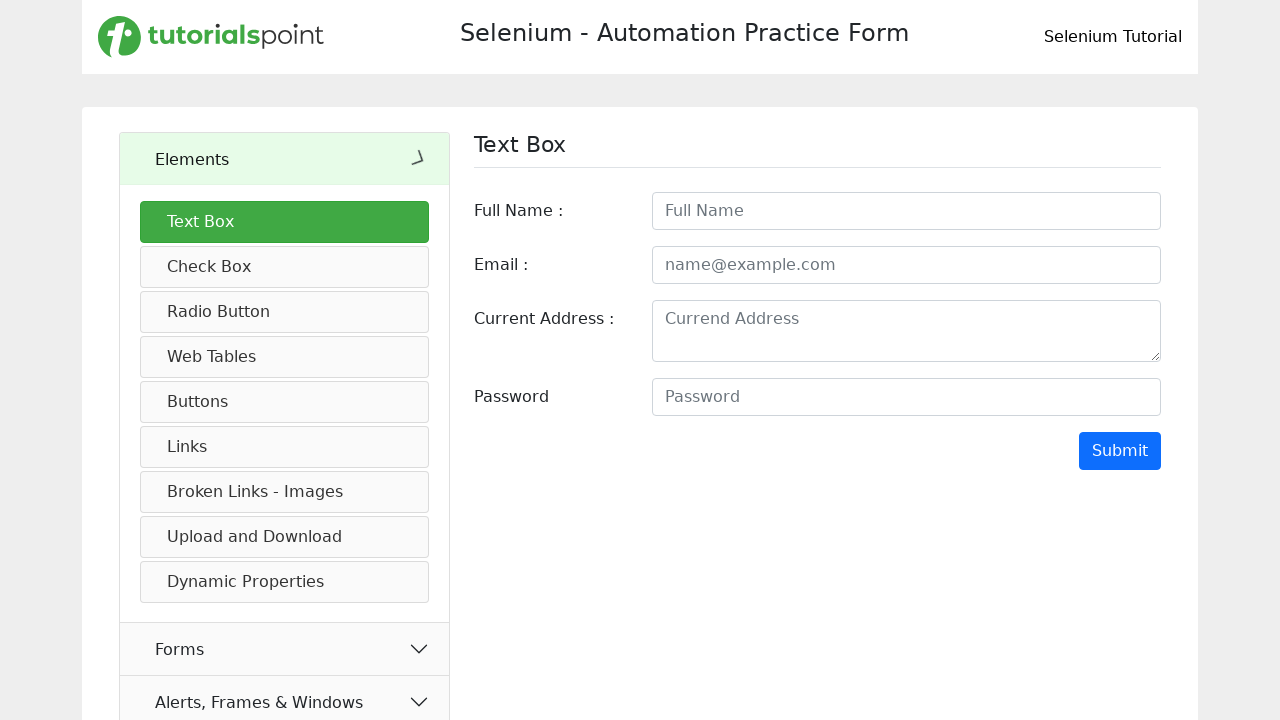

Filled fullname field with 'marcus' on input#fullname
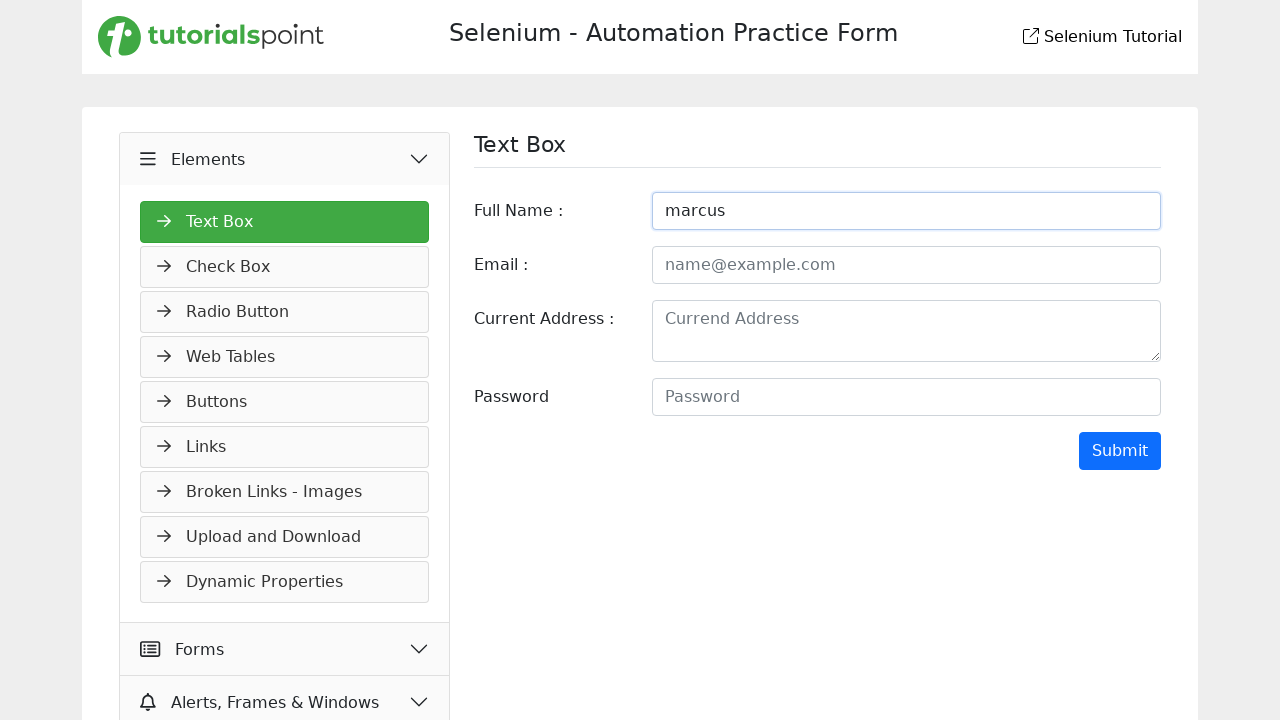

Filled email field with 'marcus.test@gmail.com' on input#email
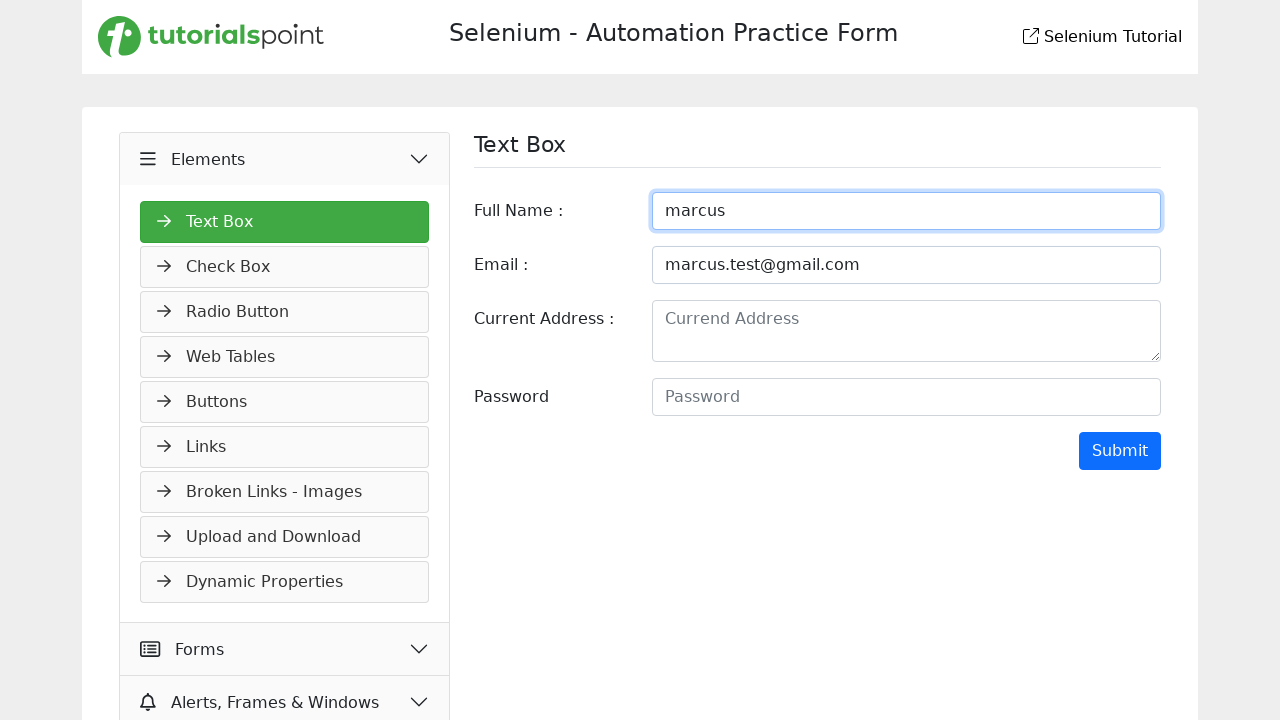

Filled address field with '123 Test Street, Sample City, ST 12345' on textarea[name='address']
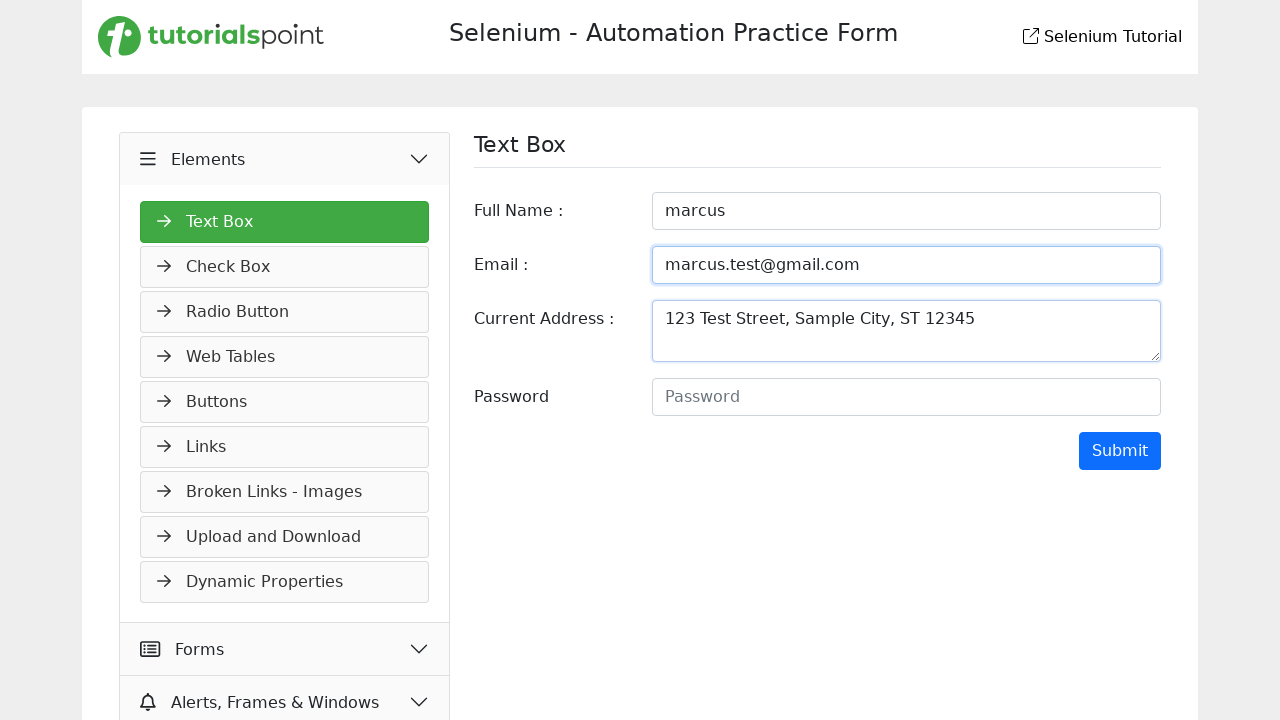

Filled password field with 'SecurePass#789' on input#password
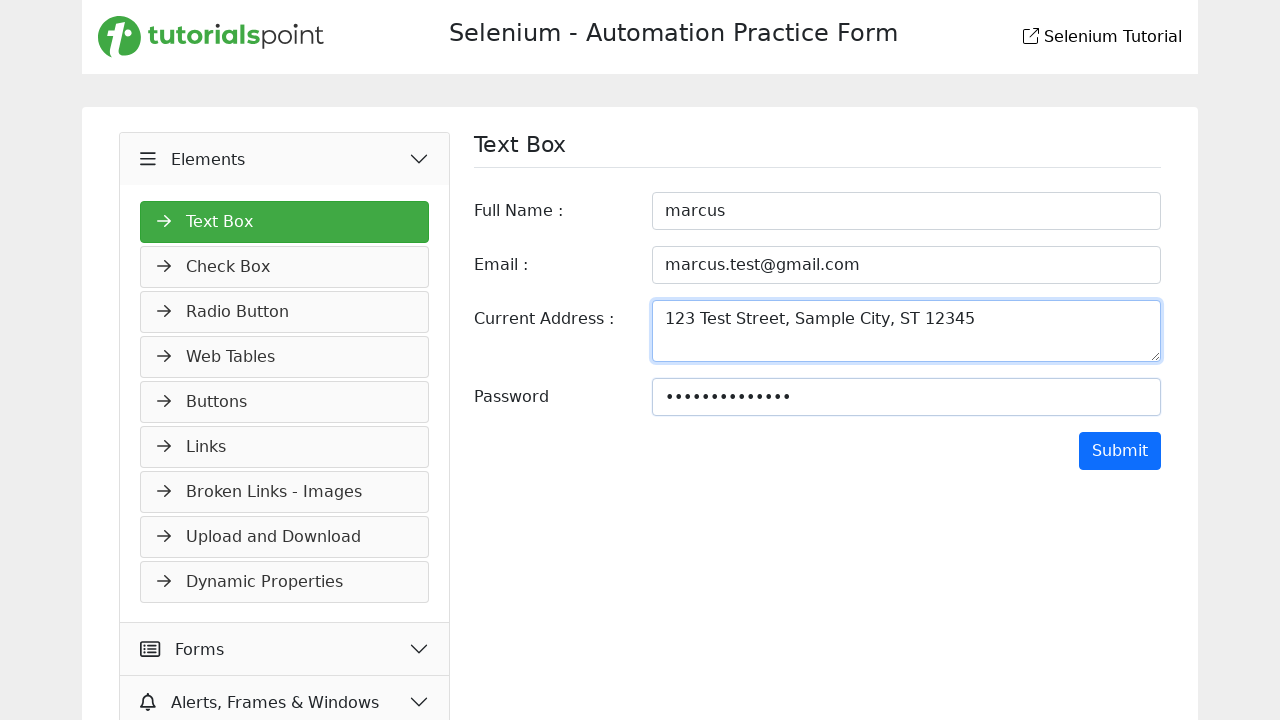

Clicked Submit button to submit the form at (1120, 451) on input[value='Submit']
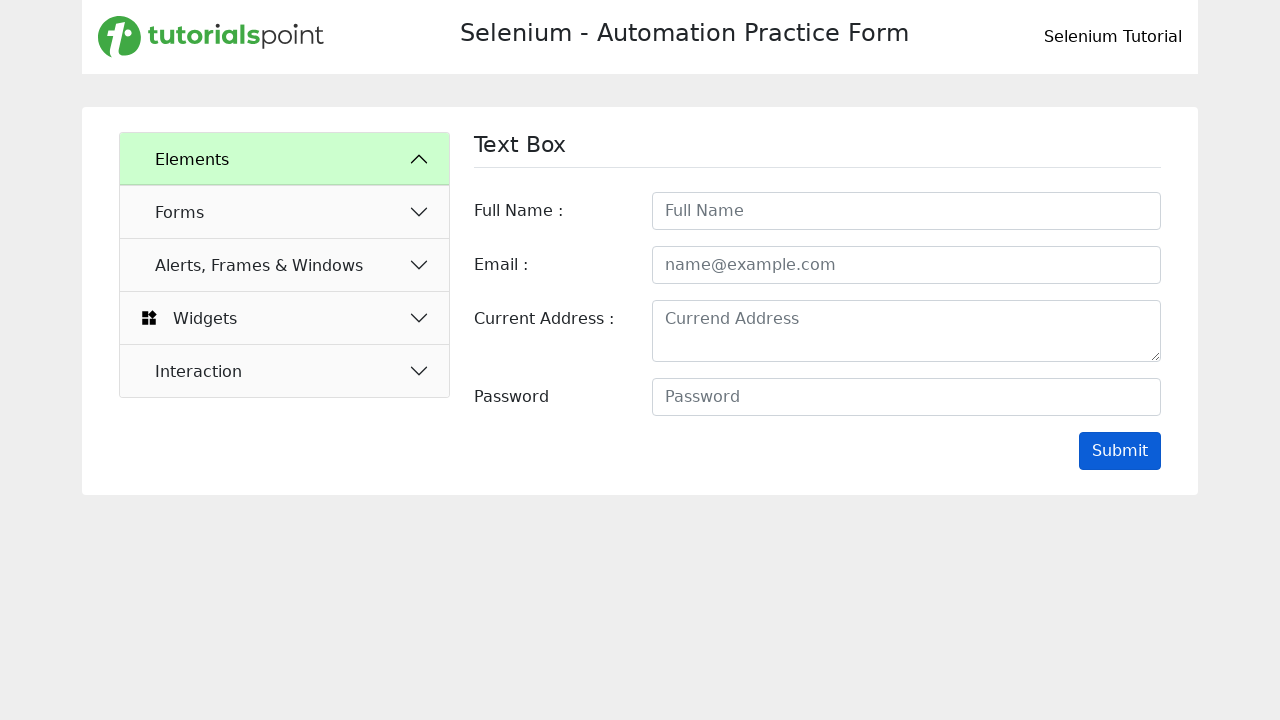

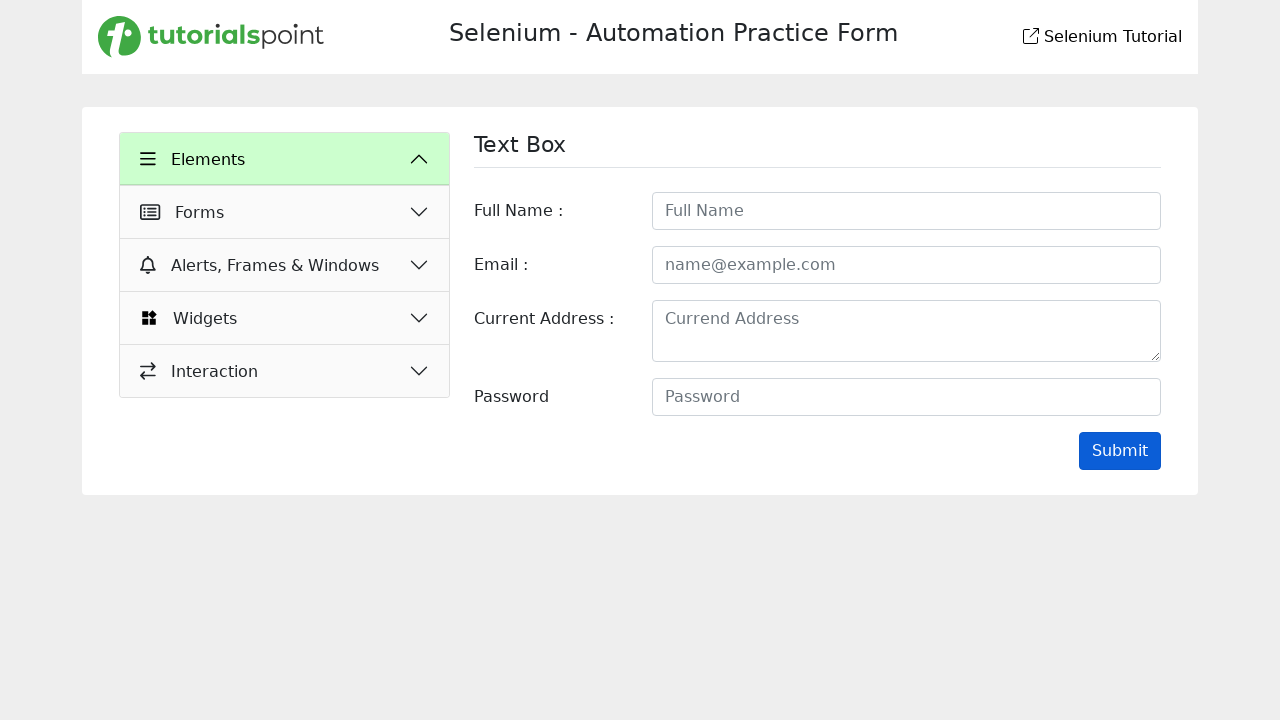